Tests successful contact form submission by filling in name, email, and message fields then submitting the form

Starting URL: https://jupiter.cloud.planittesting.com/

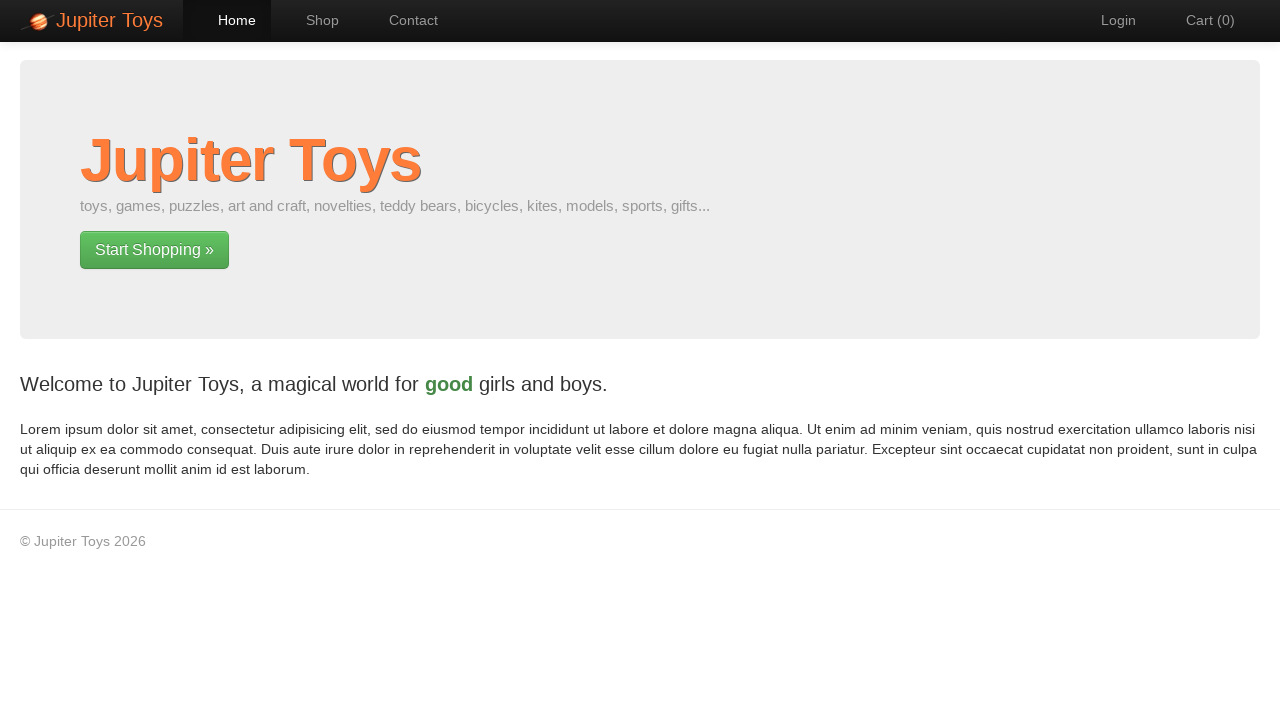

Clicked Contact menu link at (404, 20) on a:has-text('Contact')
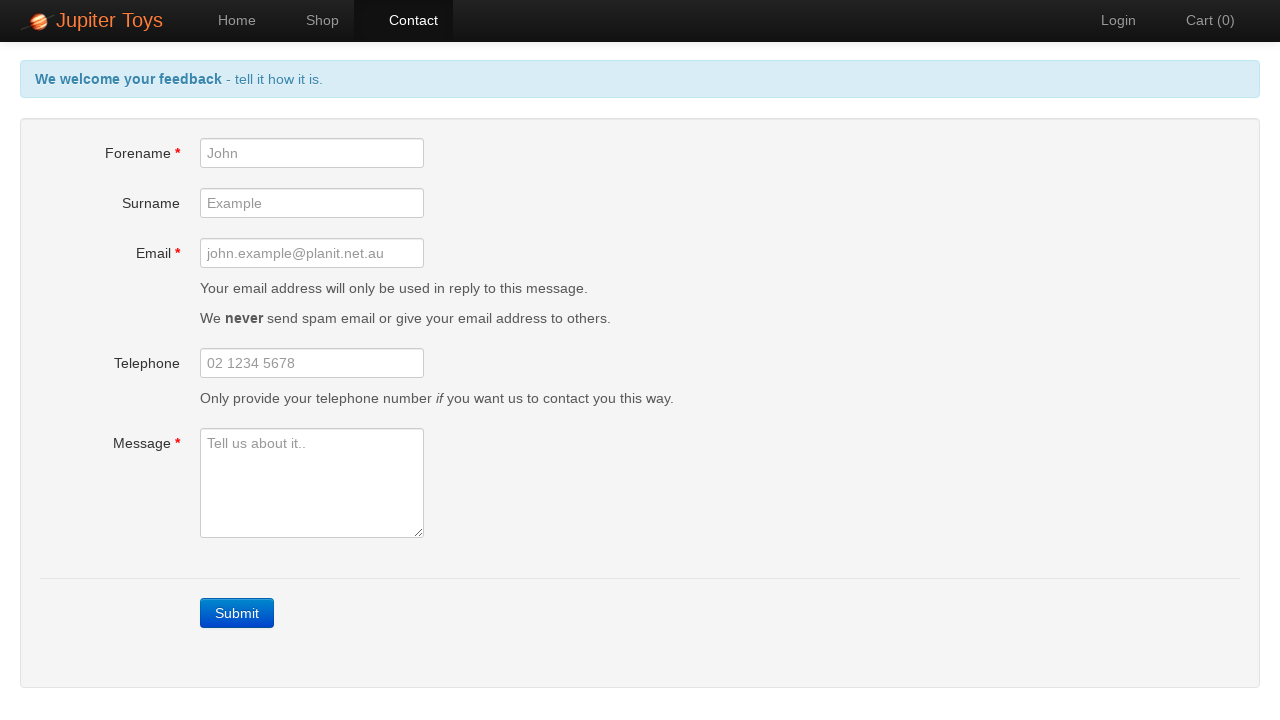

Filled forename field with 'John' on input#forename, input[name='forename']
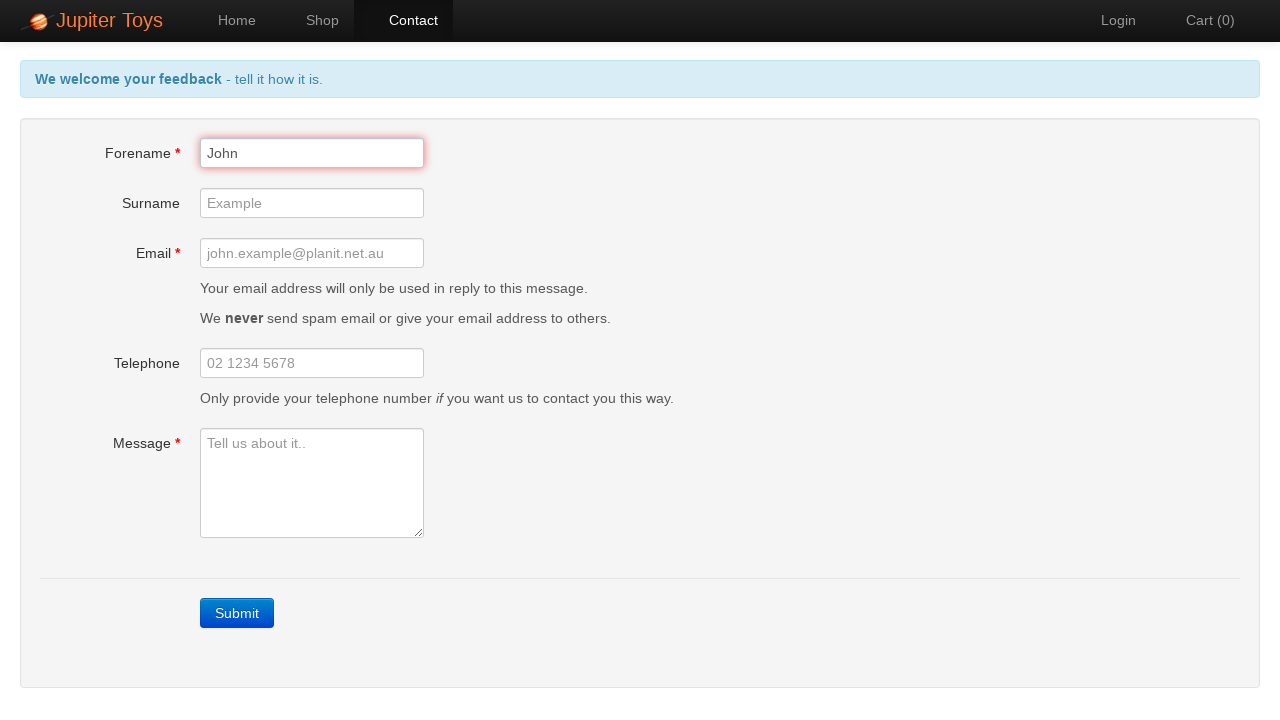

Filled email field with 'JohnJohn@gmail.com' on input#email, input[name='email']
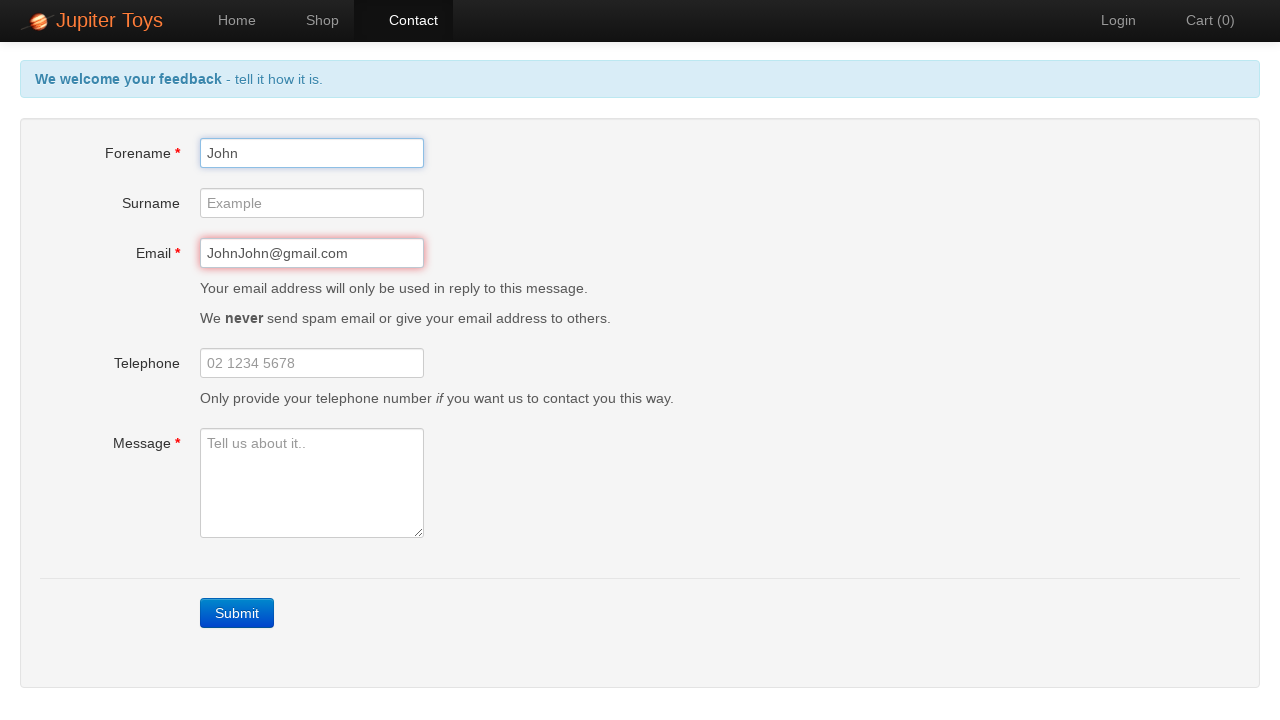

Filled message field with test message on textarea#message, textarea[name='message']
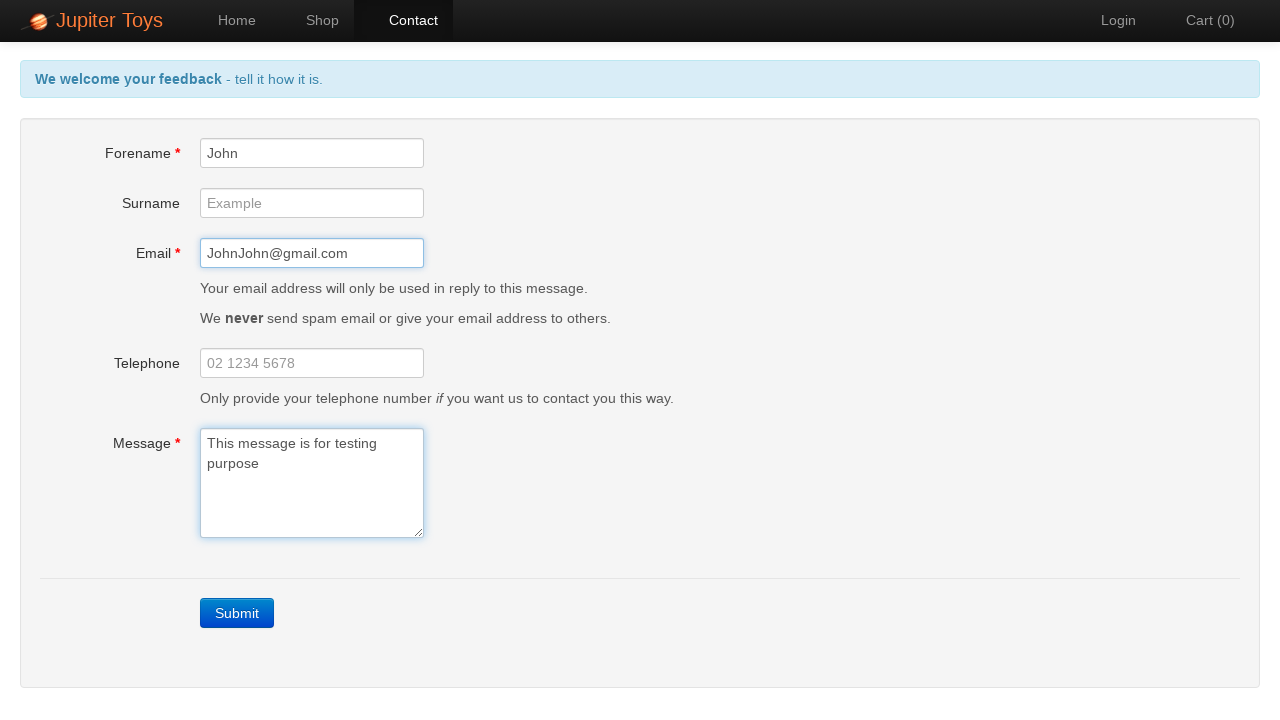

Clicked Submit button to submit contact form at (237, 613) on a:has-text('Submit'), button:has-text('Submit')
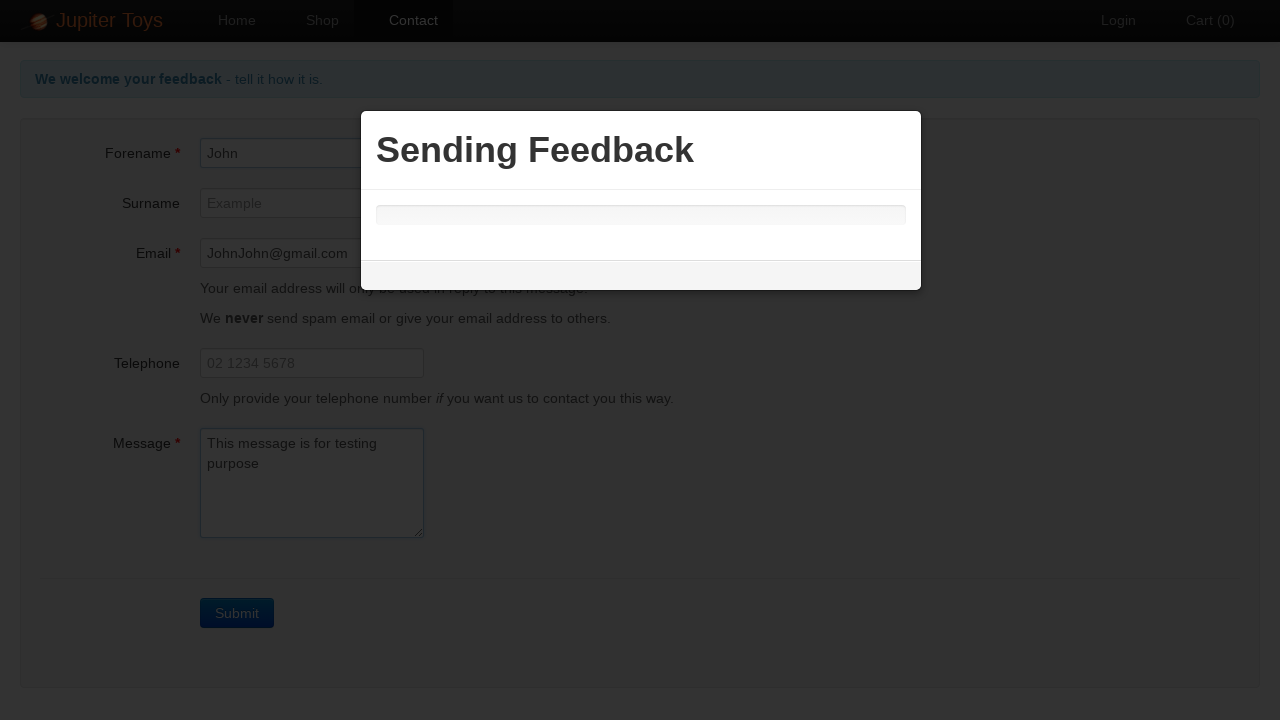

Success message appeared confirming form submission
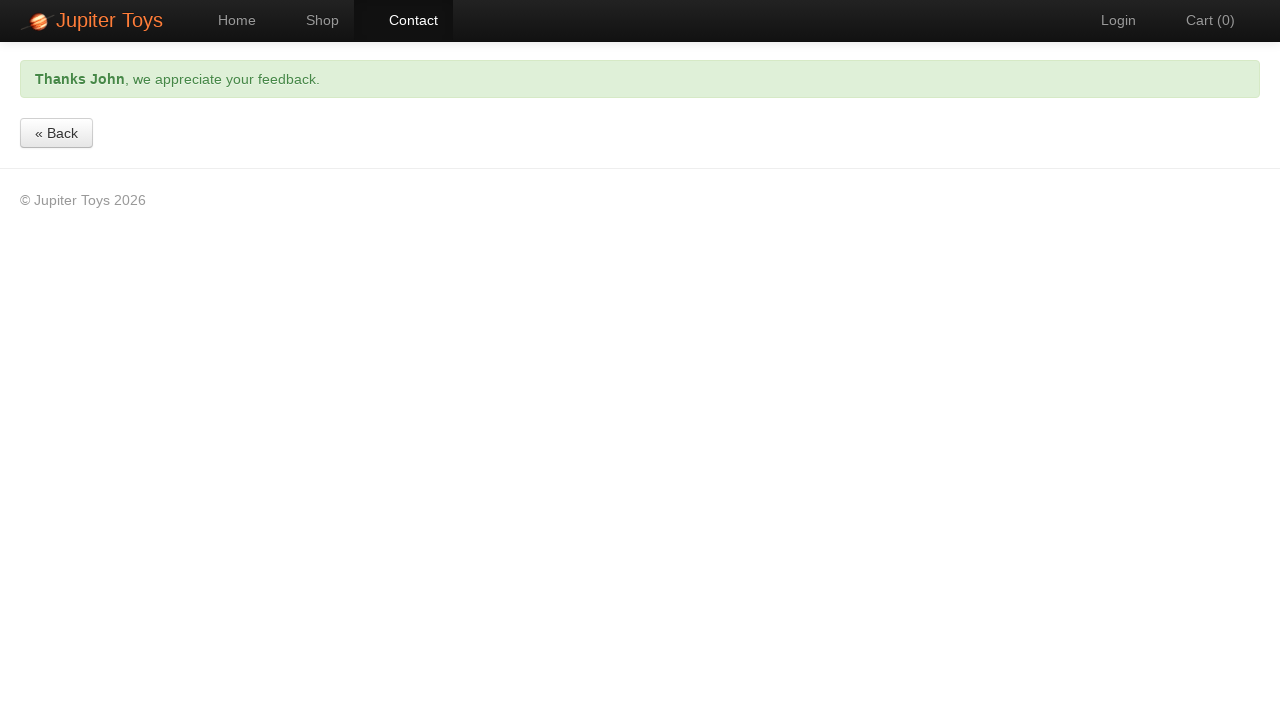

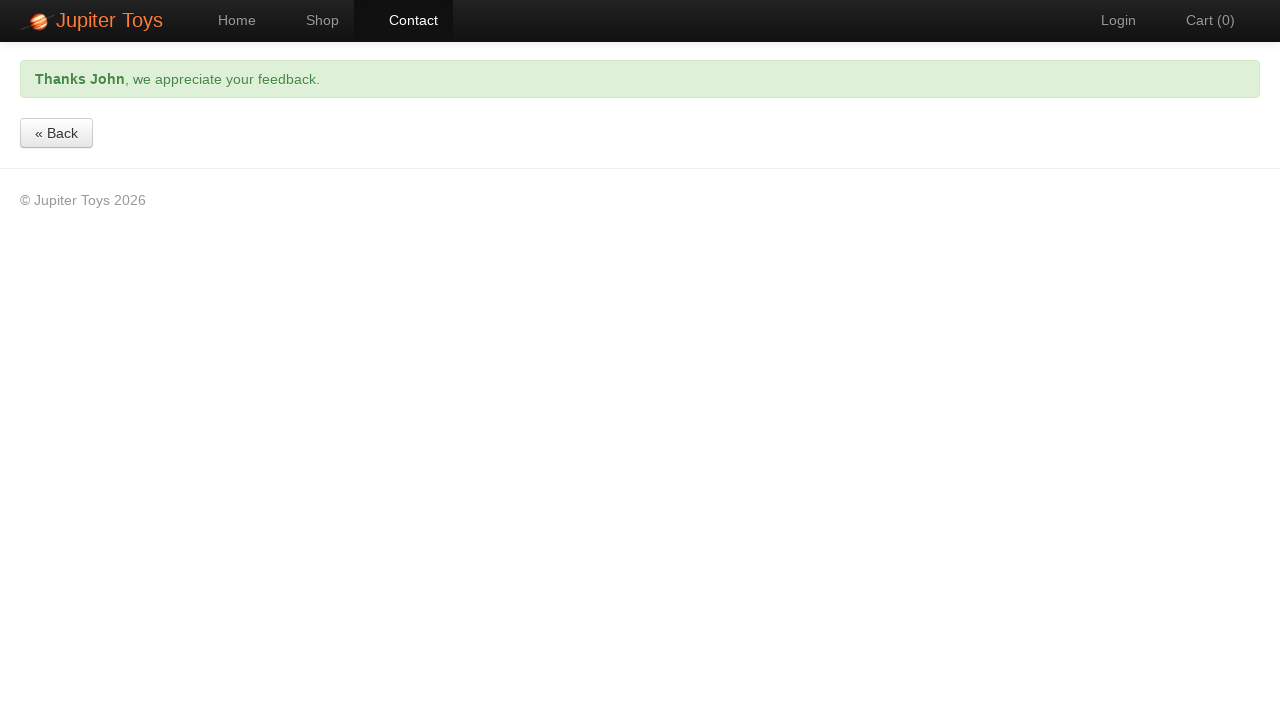